Tests the jQuery UI autocomplete widget by typing a character, navigating through suggestions with arrow keys, and selecting an option with Enter.

Starting URL: https://jqueryui.com/autocomplete/

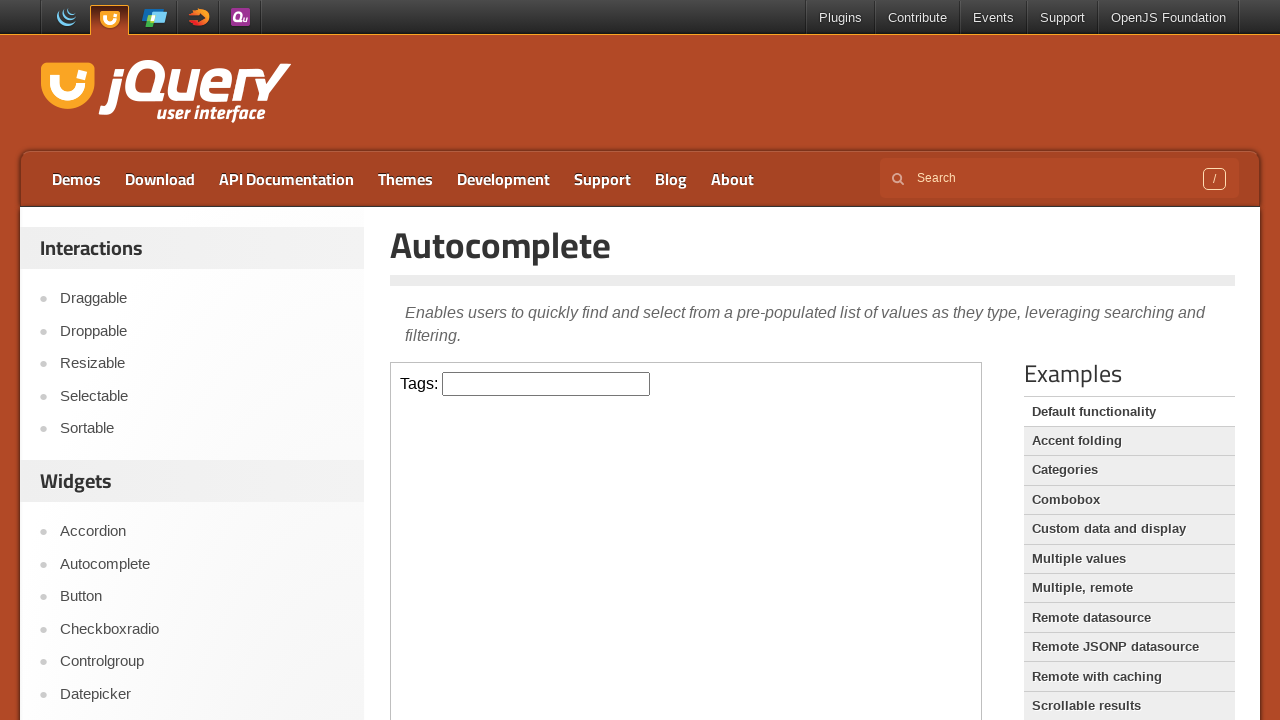

Located the demo iframe
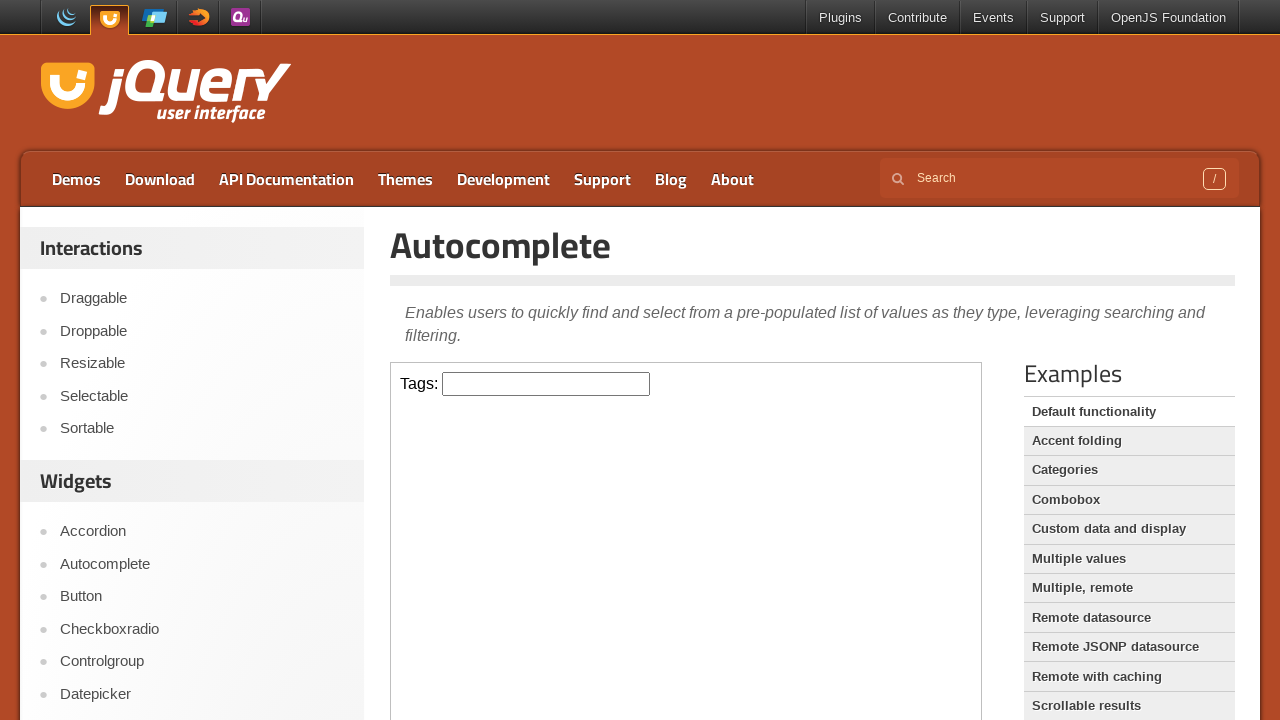

Located the autocomplete input field with ID 'tags' inside the iframe
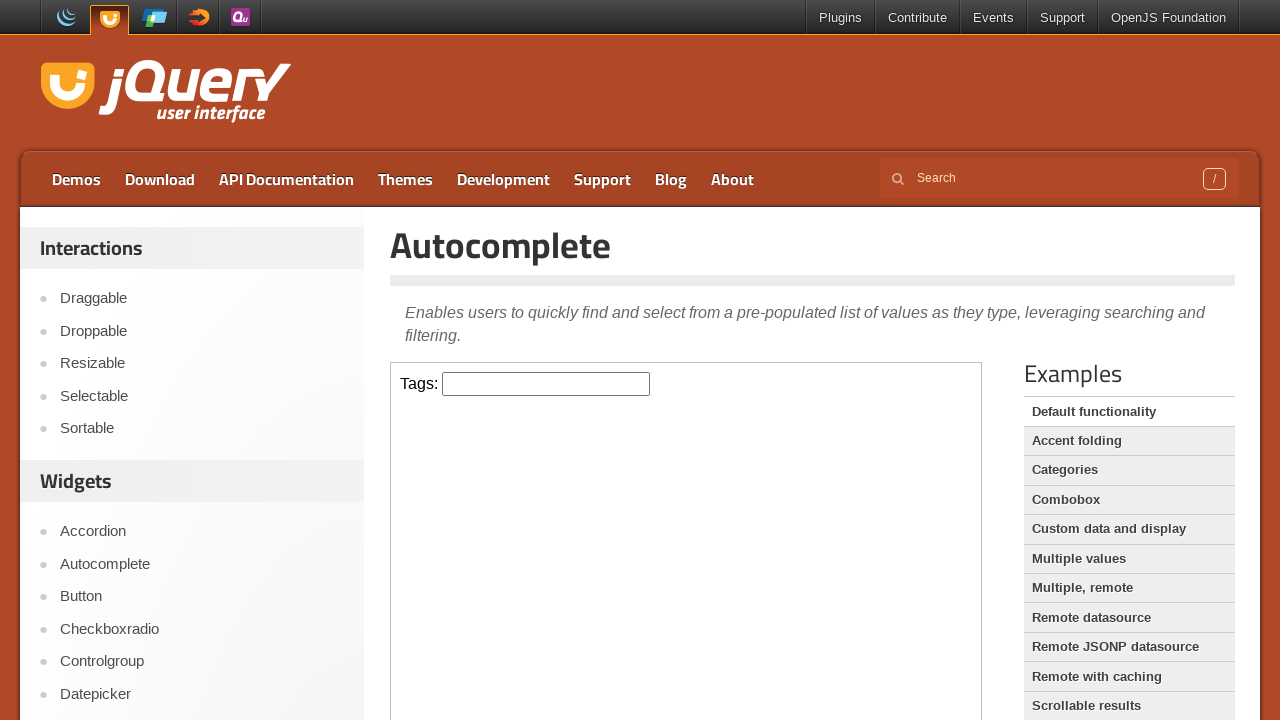

Typed 'A' to trigger autocomplete suggestions on .demo-frame >> internal:control=enter-frame >> #tags
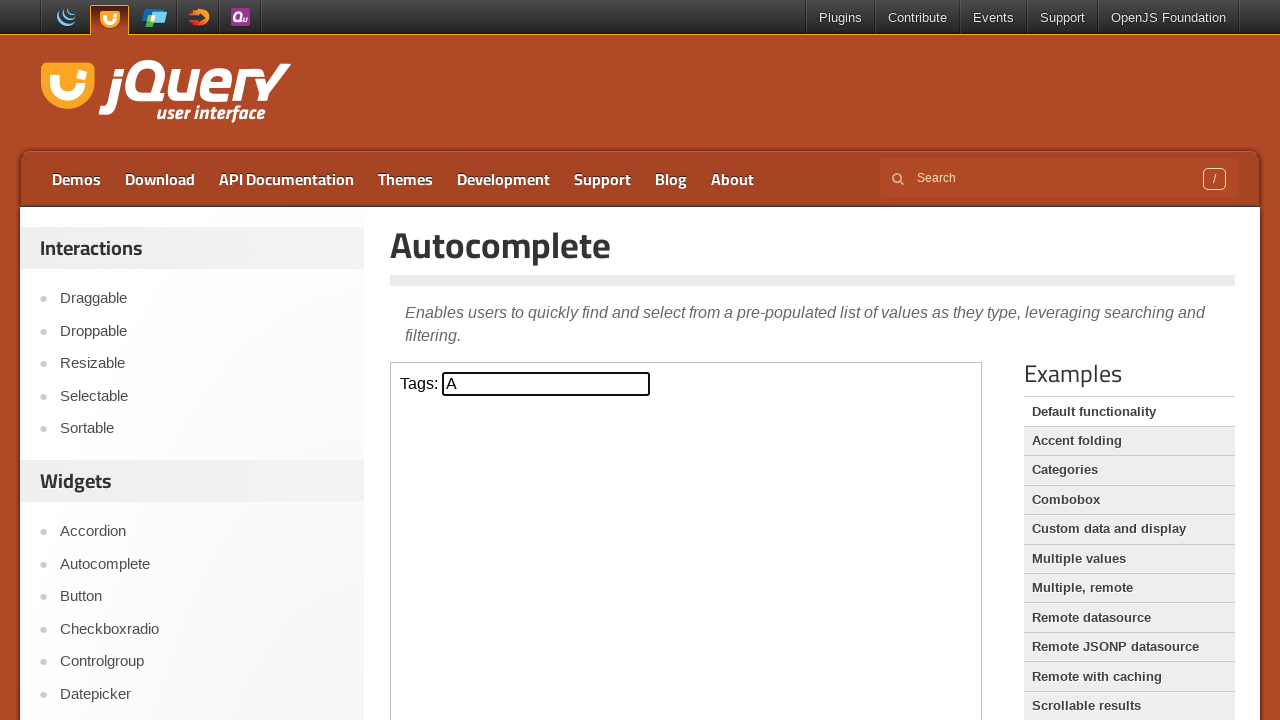

Pressed ArrowDown to navigate to first suggestion
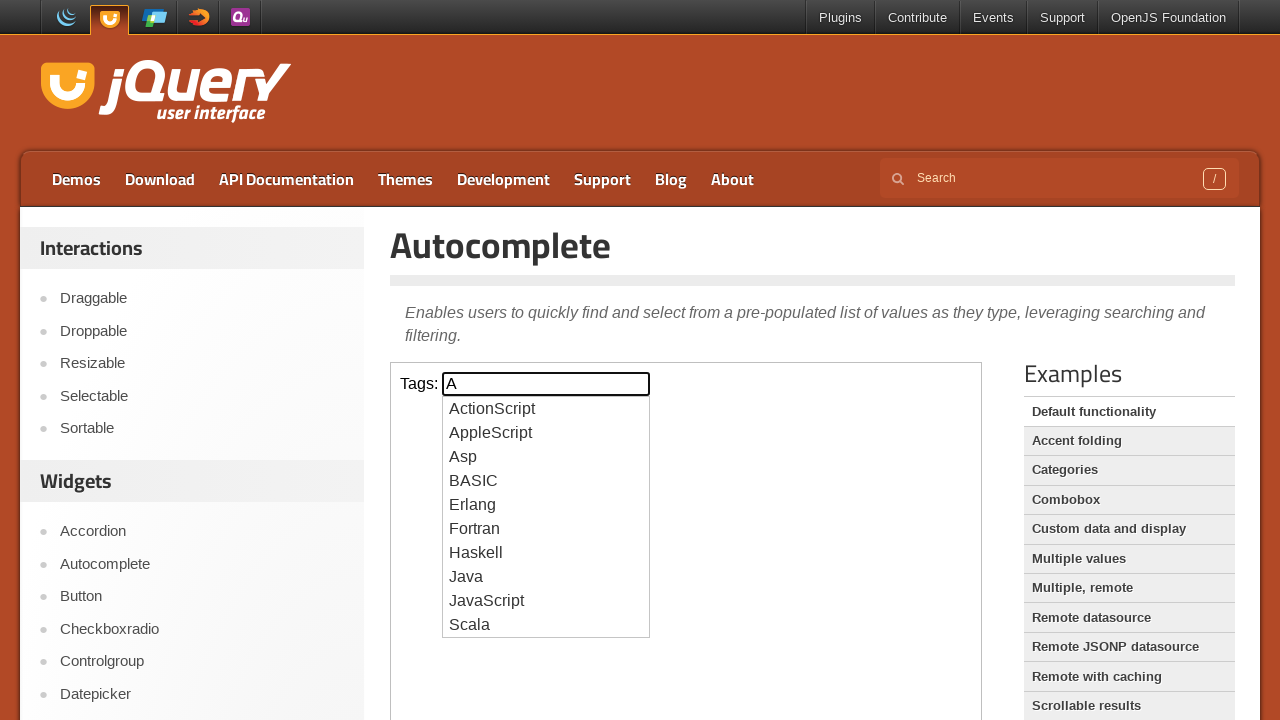

Pressed ArrowDown to navigate to second suggestion
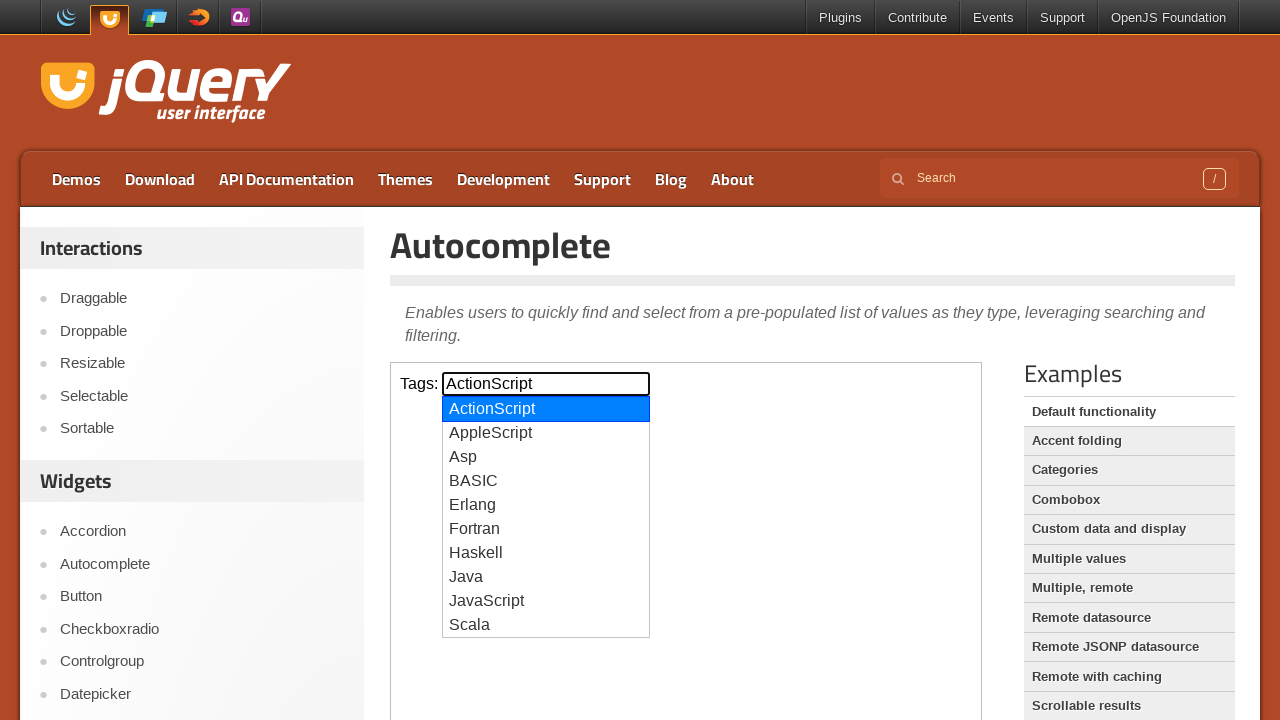

Pressed Enter to select the highlighted autocomplete option
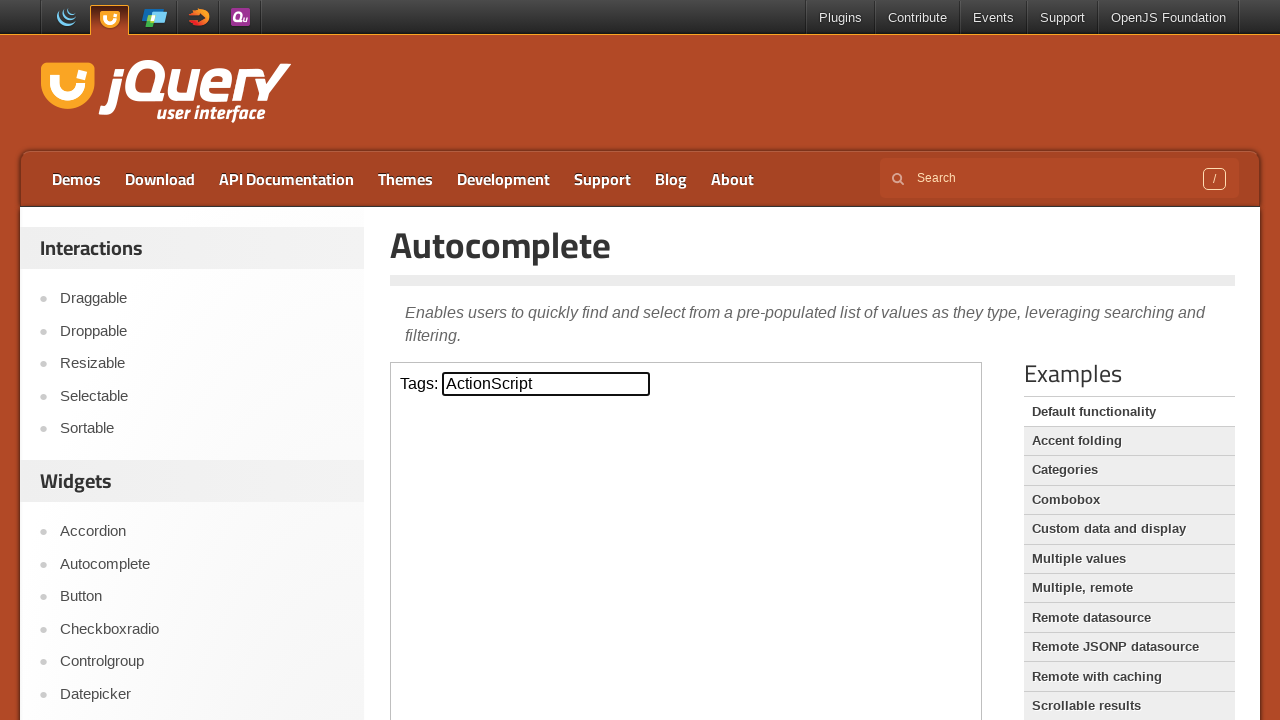

Waited for autocomplete input field to remain visible after selection
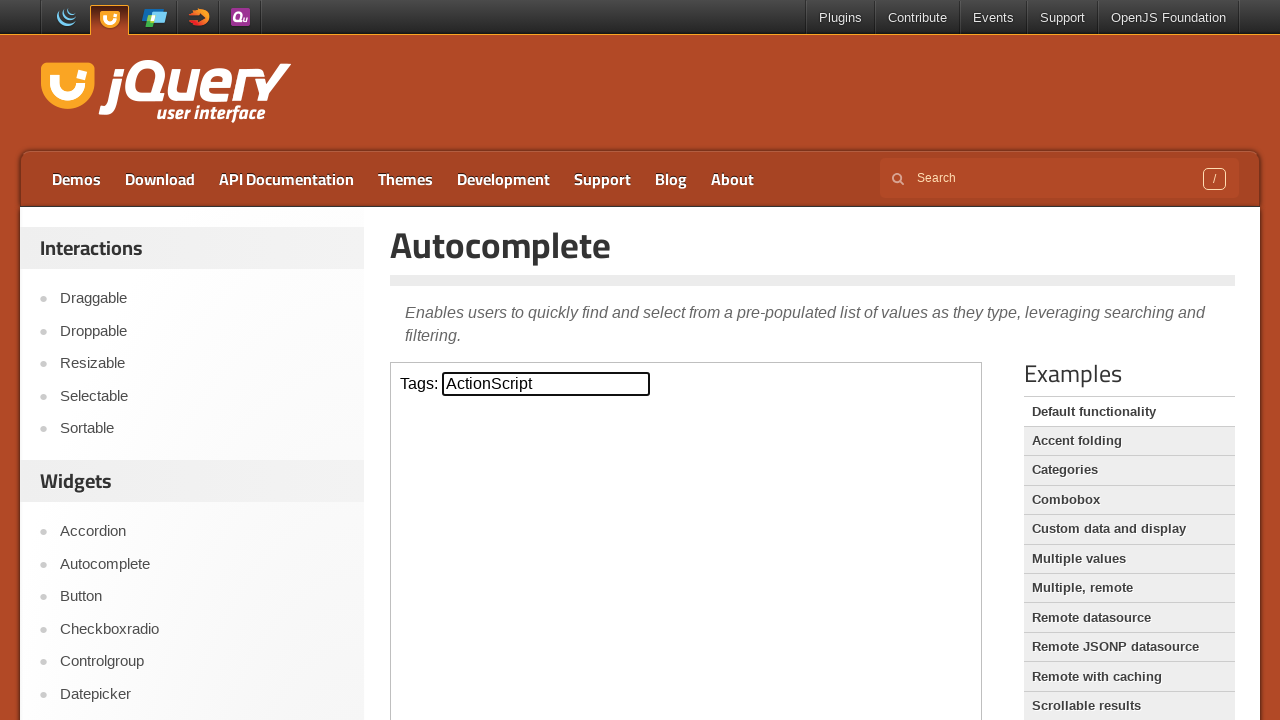

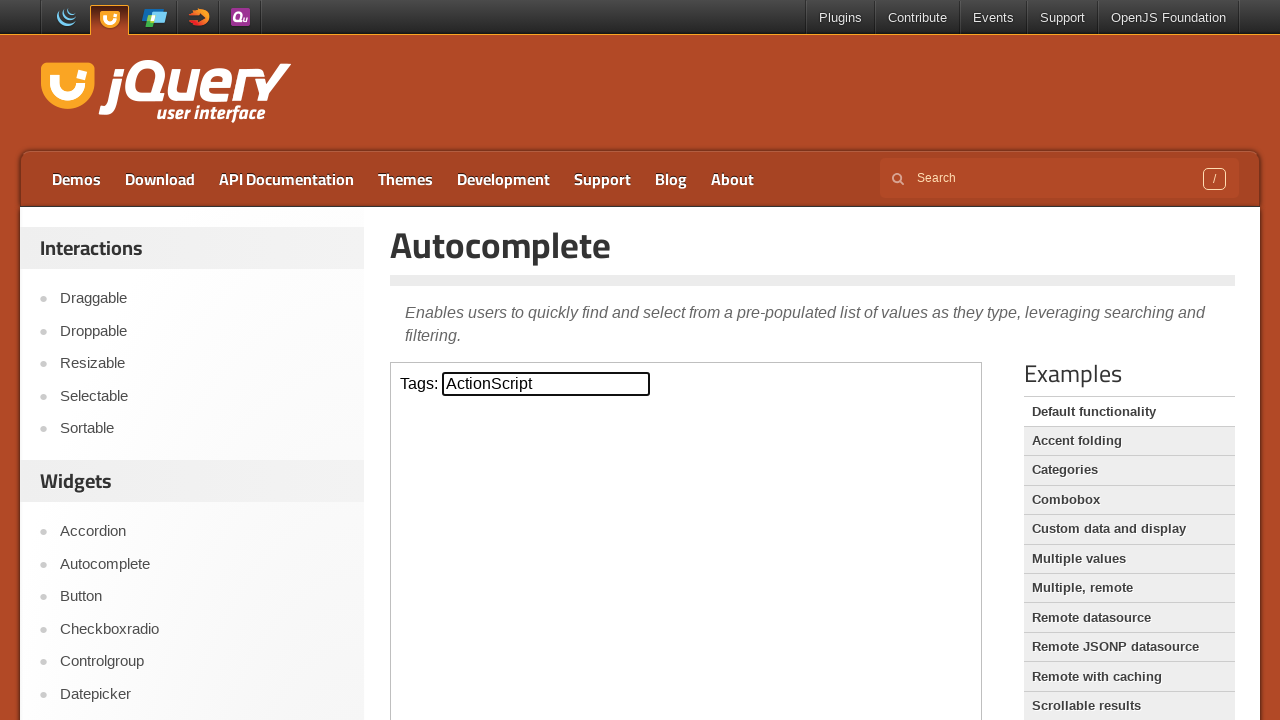